Tests relative locator functionality by finding and clicking an element to the right of "Years of Experience" label

Starting URL: https://awesomeqa.com/practice.html

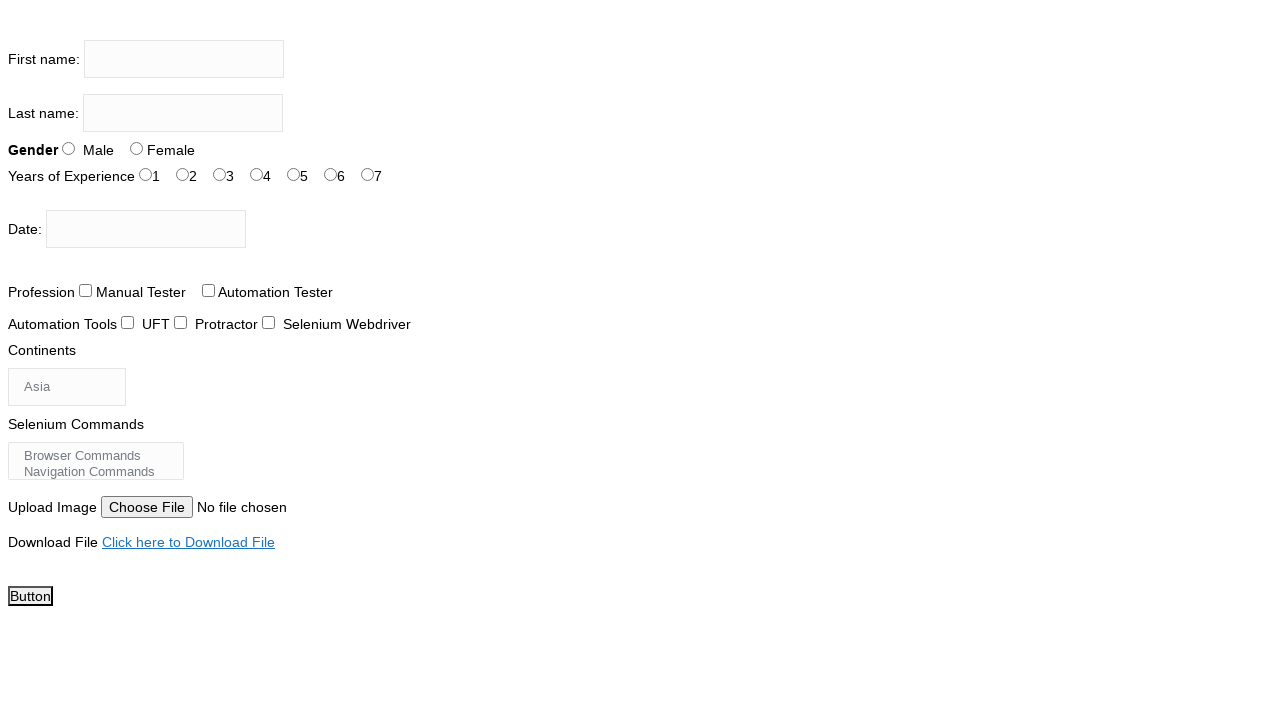

Located 'Years of Experience' label element
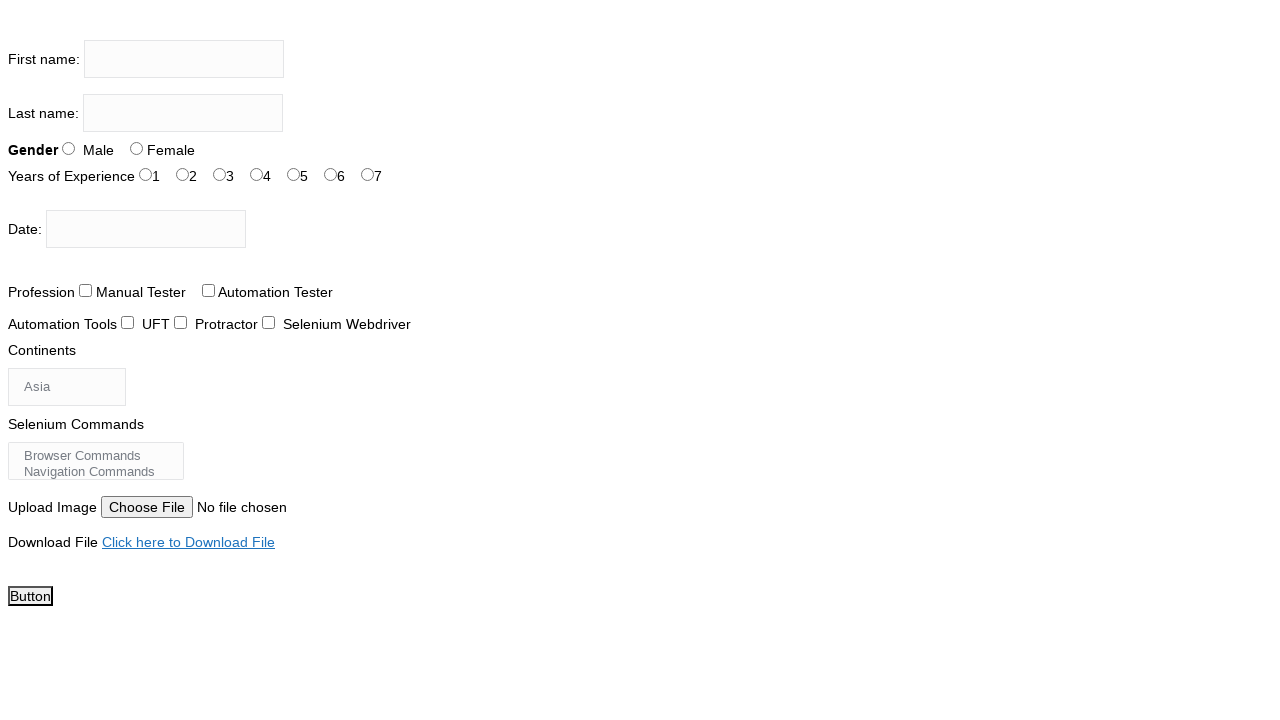

Clicked element with id 'exp-1' to the right of 'Years of Experience' label at (182, 174) on #exp-1
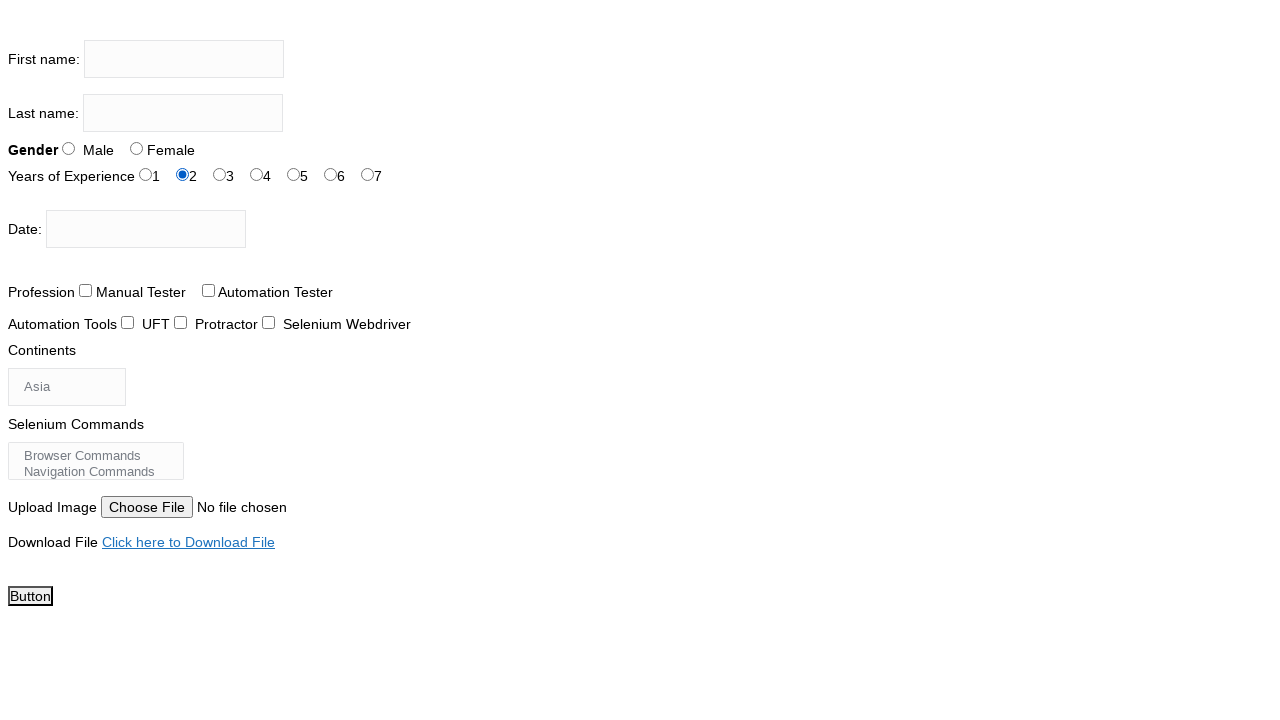

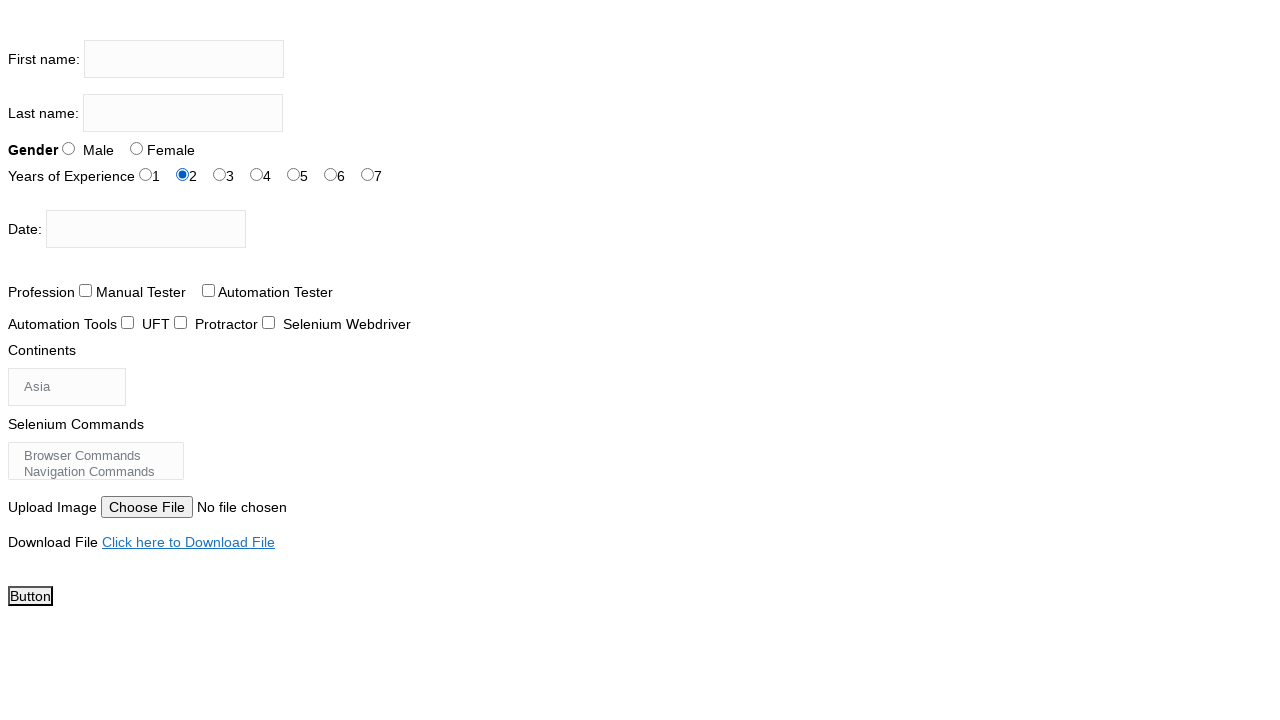